Tests drag and drop by dragging an element a fixed distance of 500 pixels in both x and y directions

Starting URL: https://www.selenium.dev/selenium/web/dragAndDropTest.html

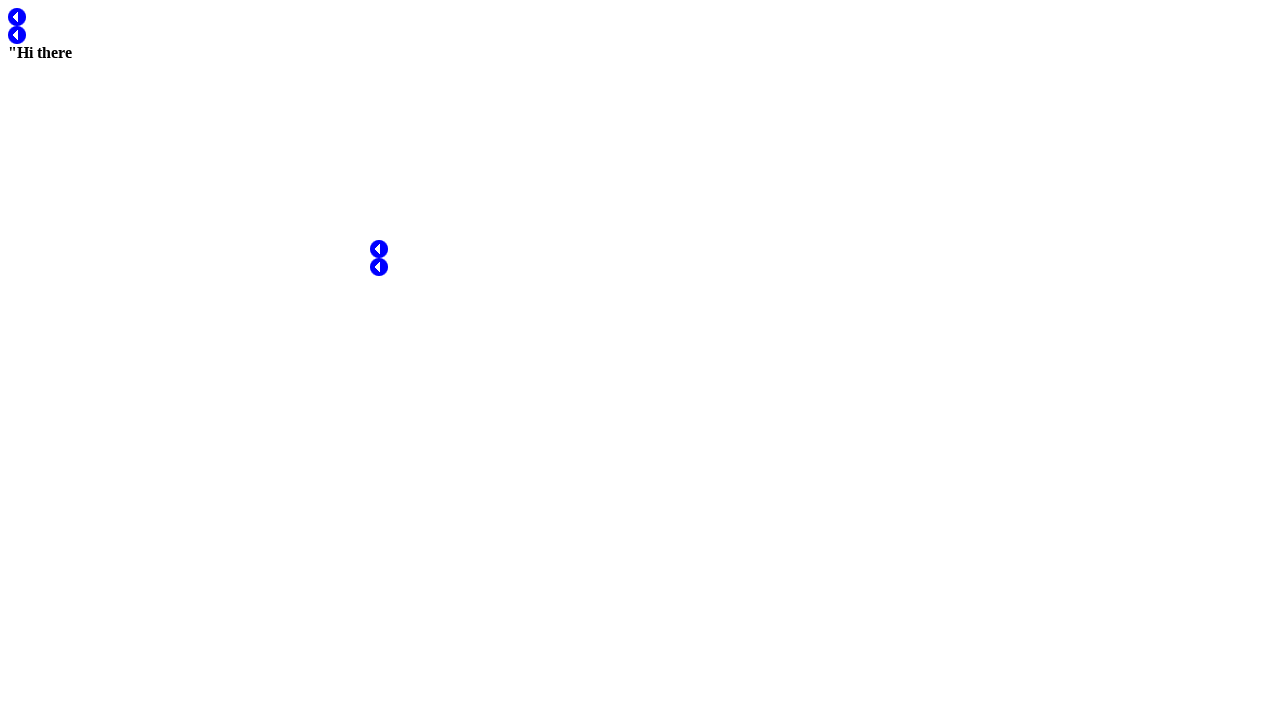

Navigated to drag and drop test page
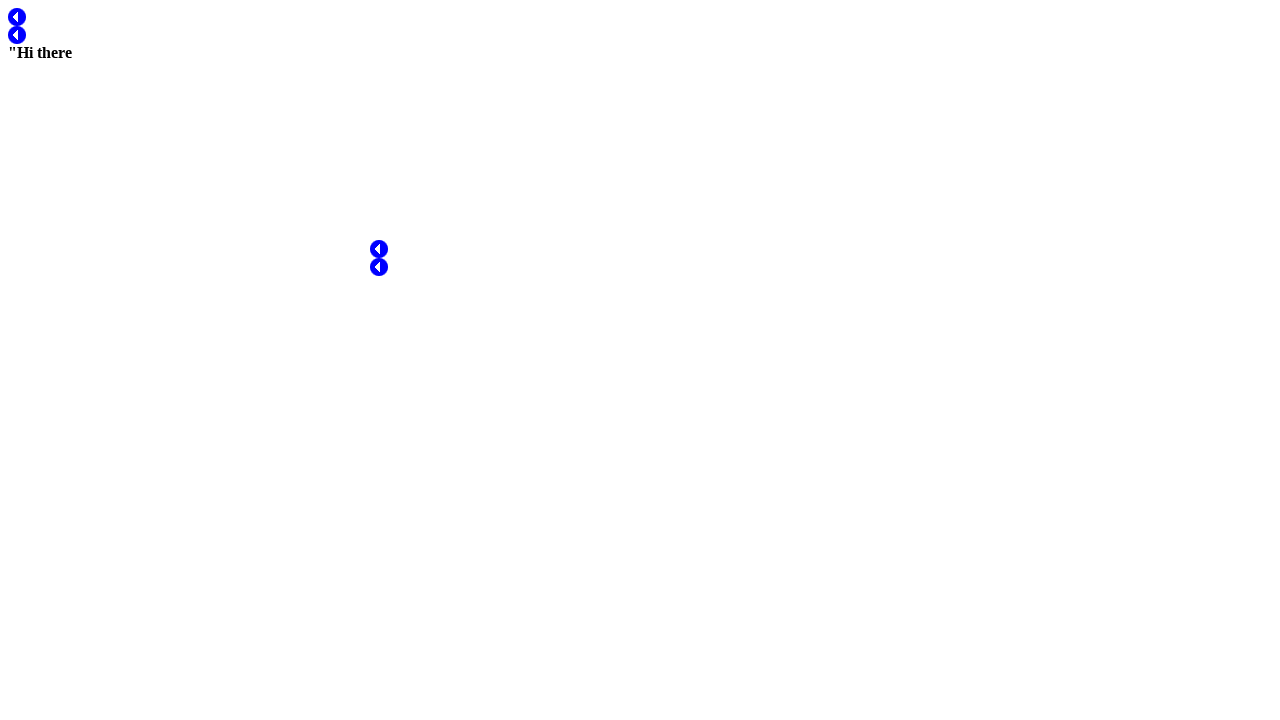

Located draggable element with id 'test2'
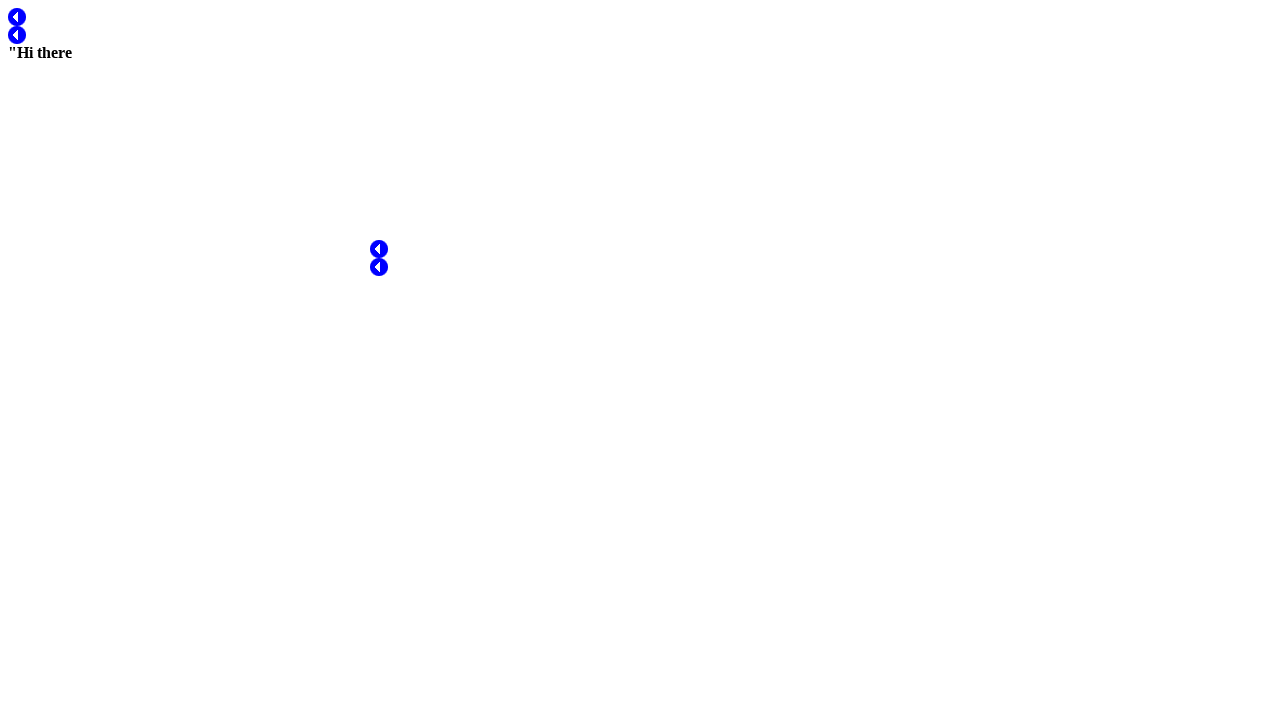

Retrieved bounding box of draggable element
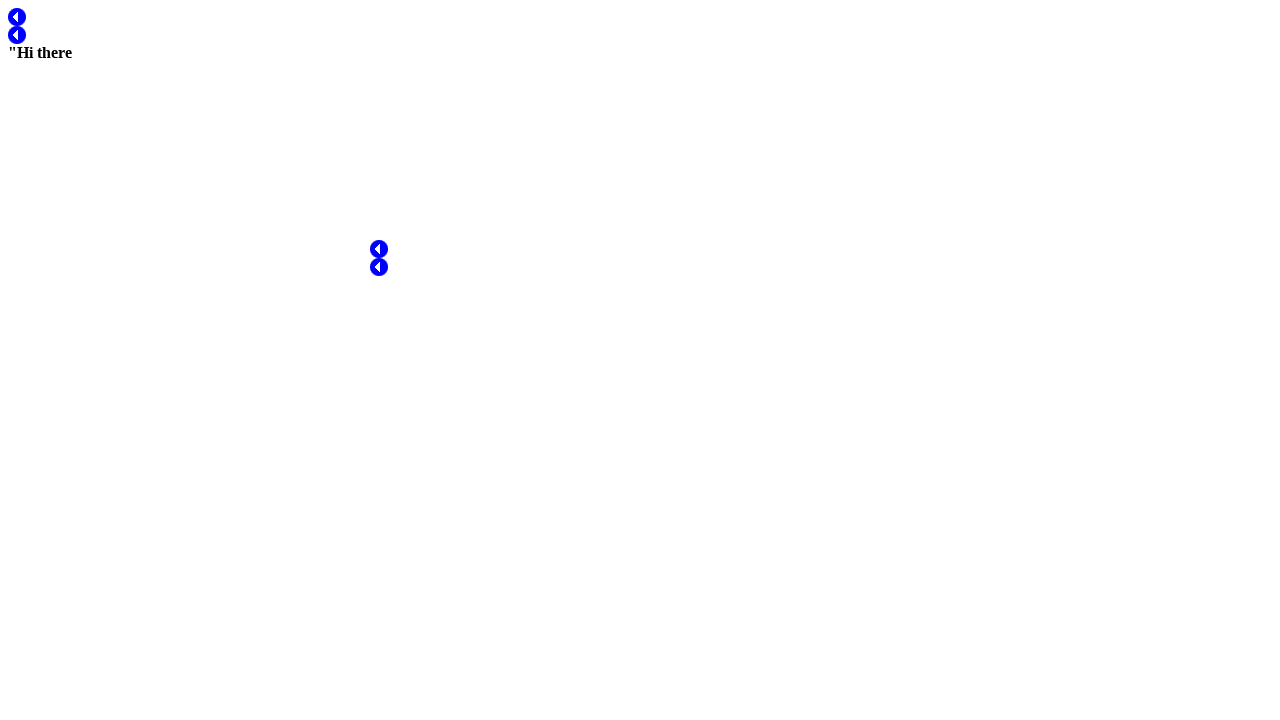

Calculated center coordinates of draggable element
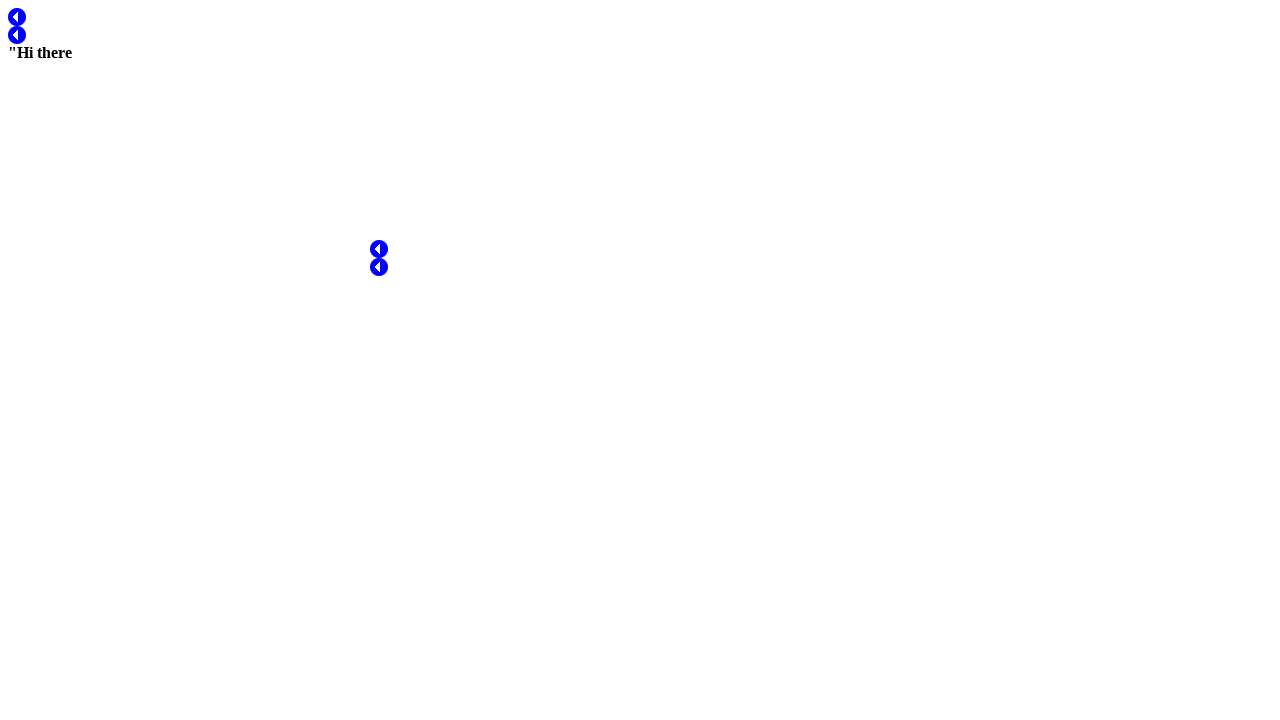

Moved mouse to center of draggable element at (17, 35)
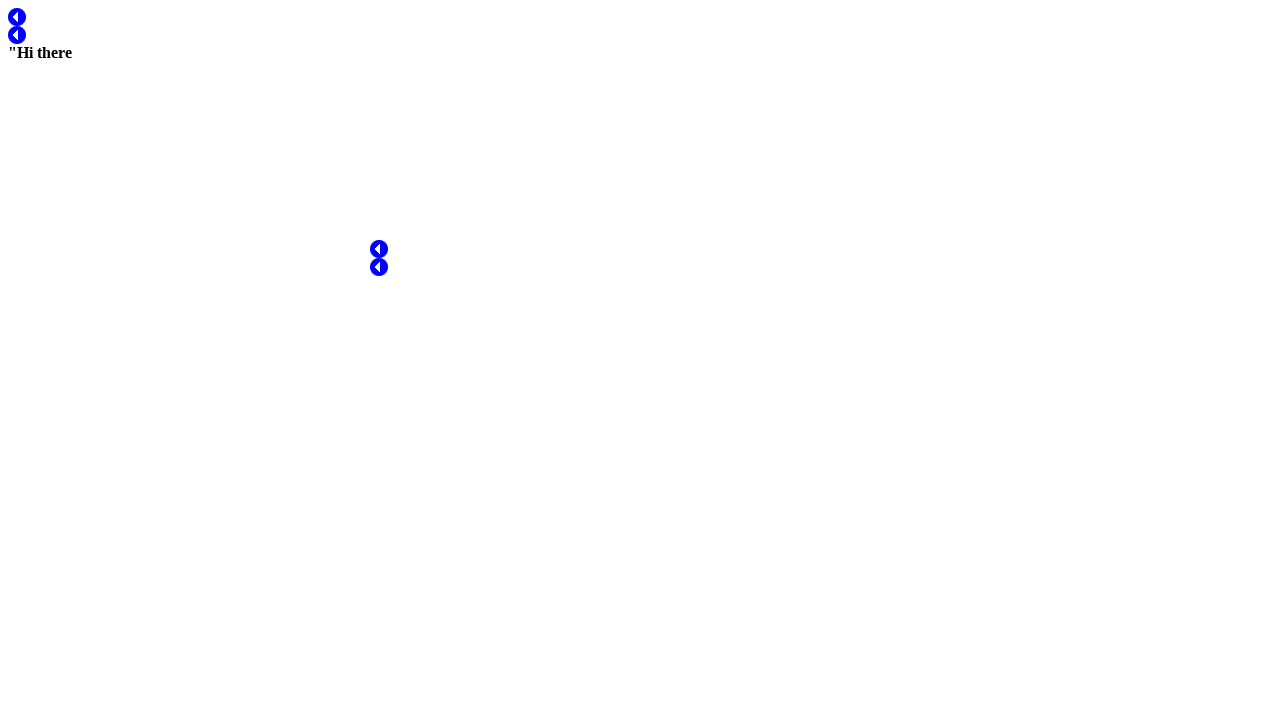

Pressed mouse button down to start drag at (17, 35)
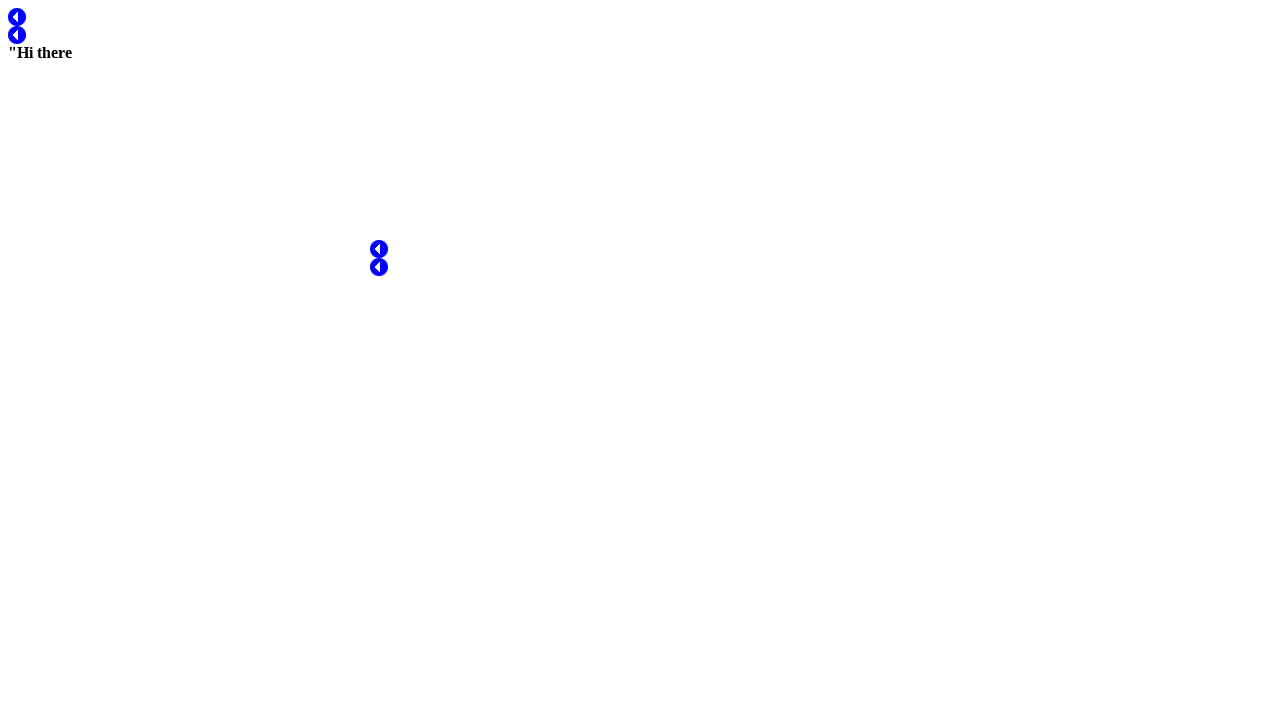

Moved mouse 500 pixels in x and y directions while dragging at (517, 535)
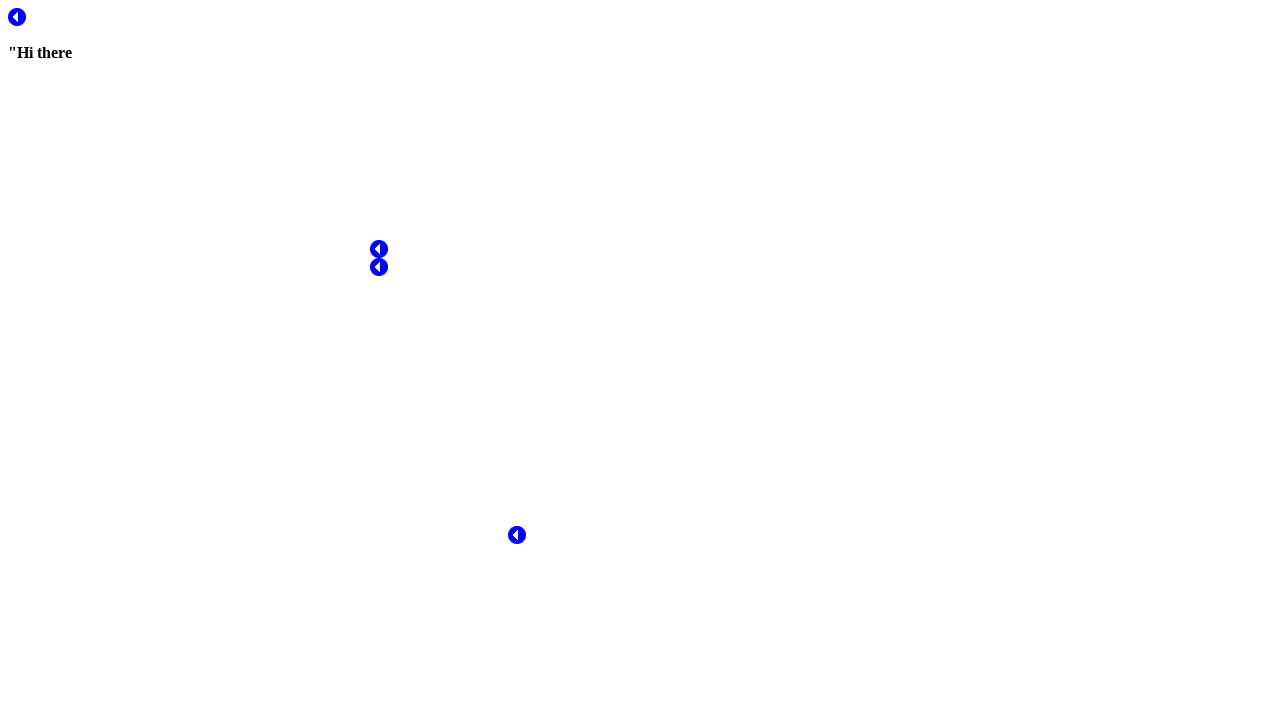

Released mouse button to complete drag and drop at (517, 535)
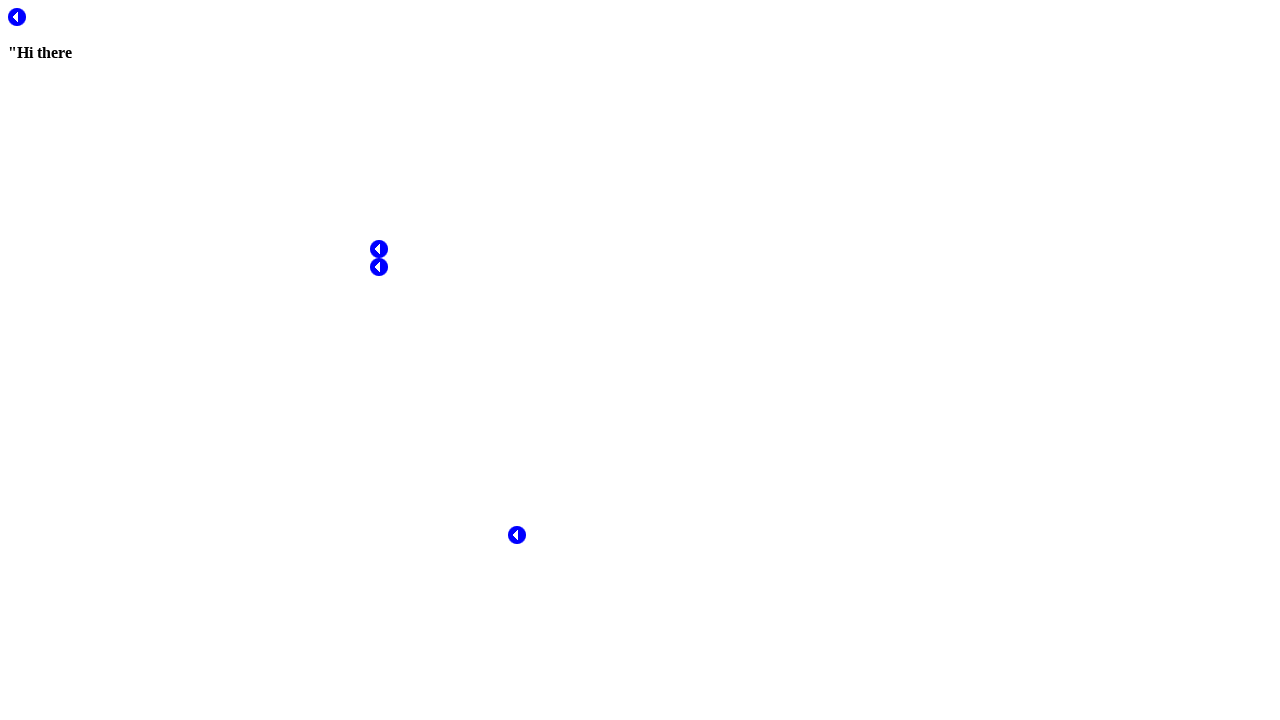

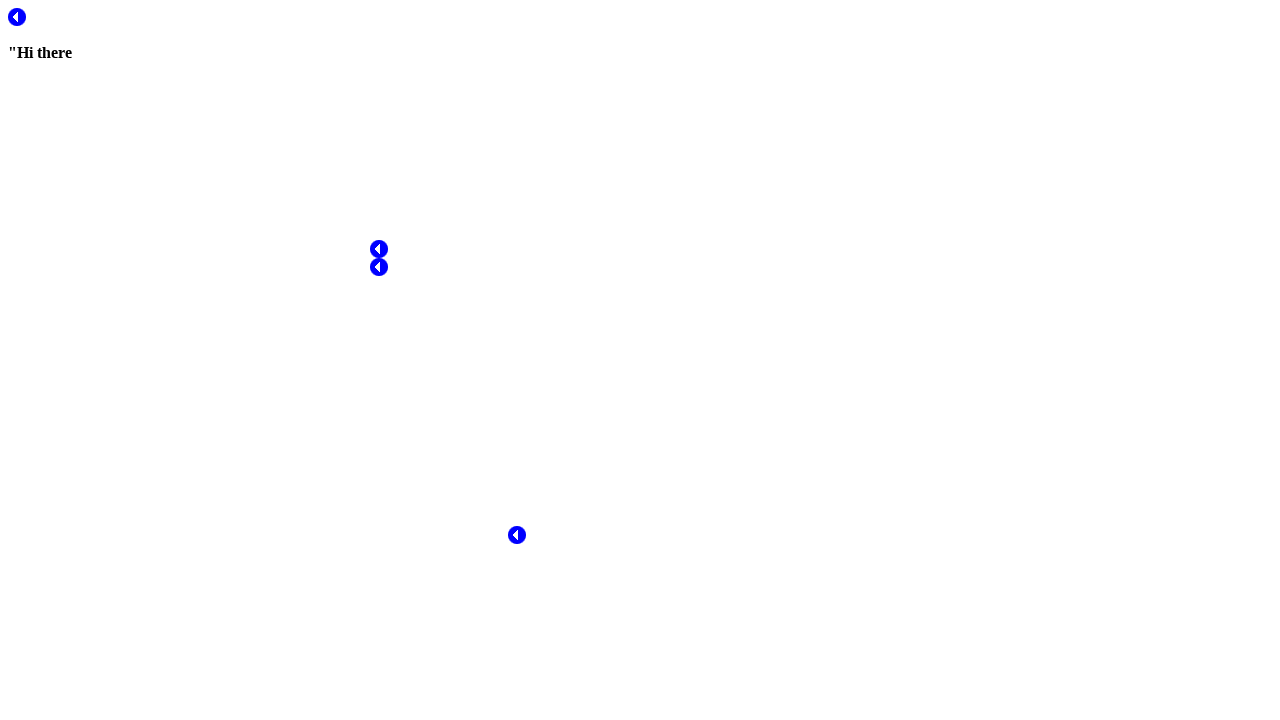